Tests login form validation by entering username without password and verifying the password required error message is displayed

Starting URL: https://www.saucedemo.com/

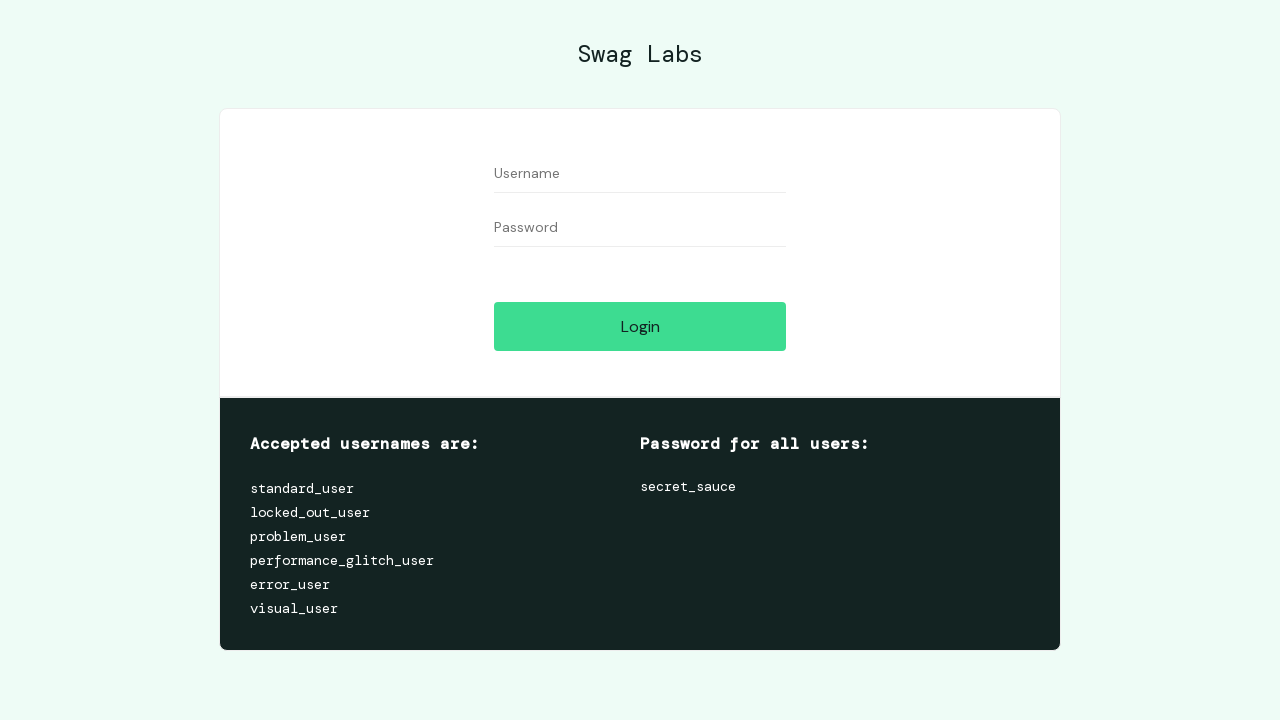

Filled username field with 'standard_user' on #user-name
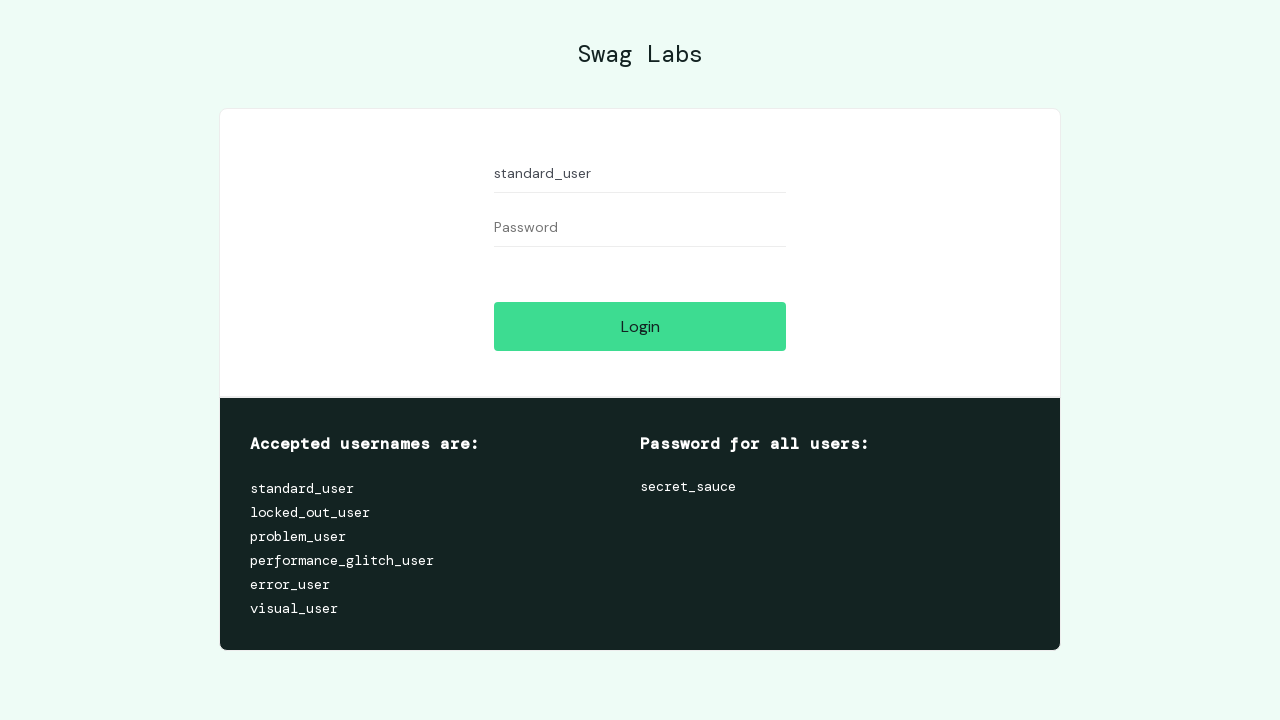

Clicked login button without entering password at (640, 326) on #login-button
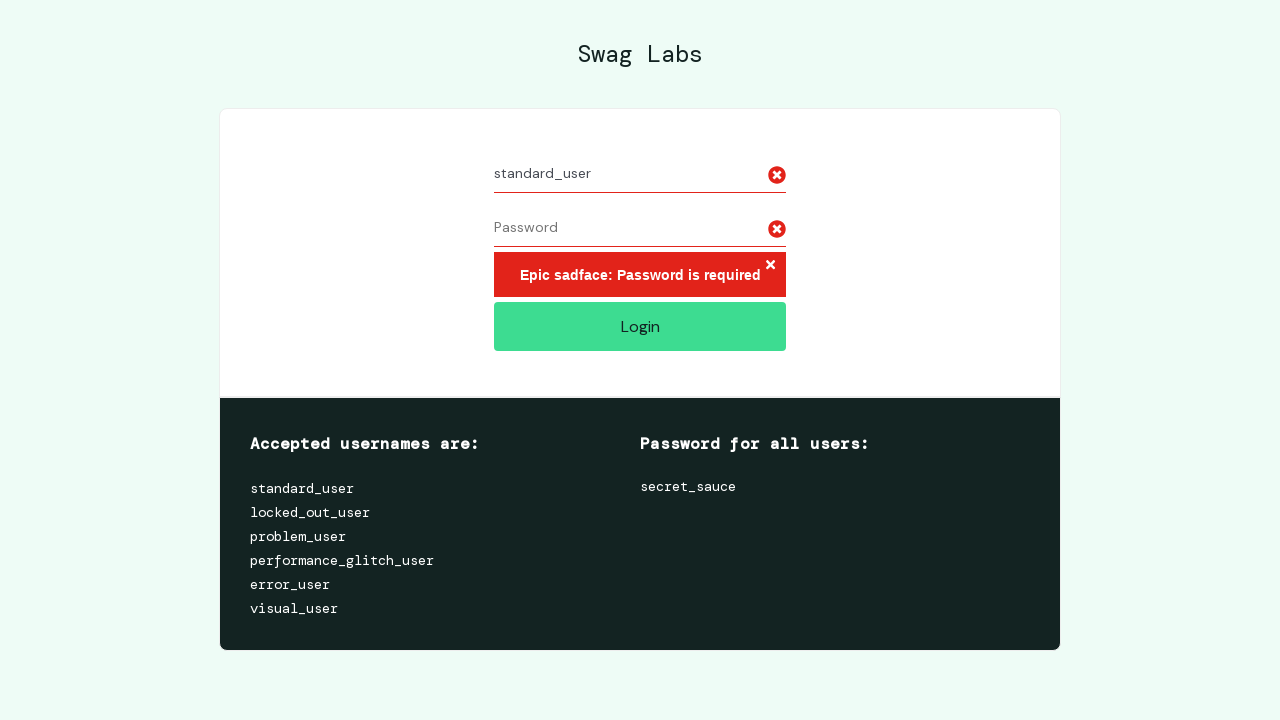

Password required error message is displayed
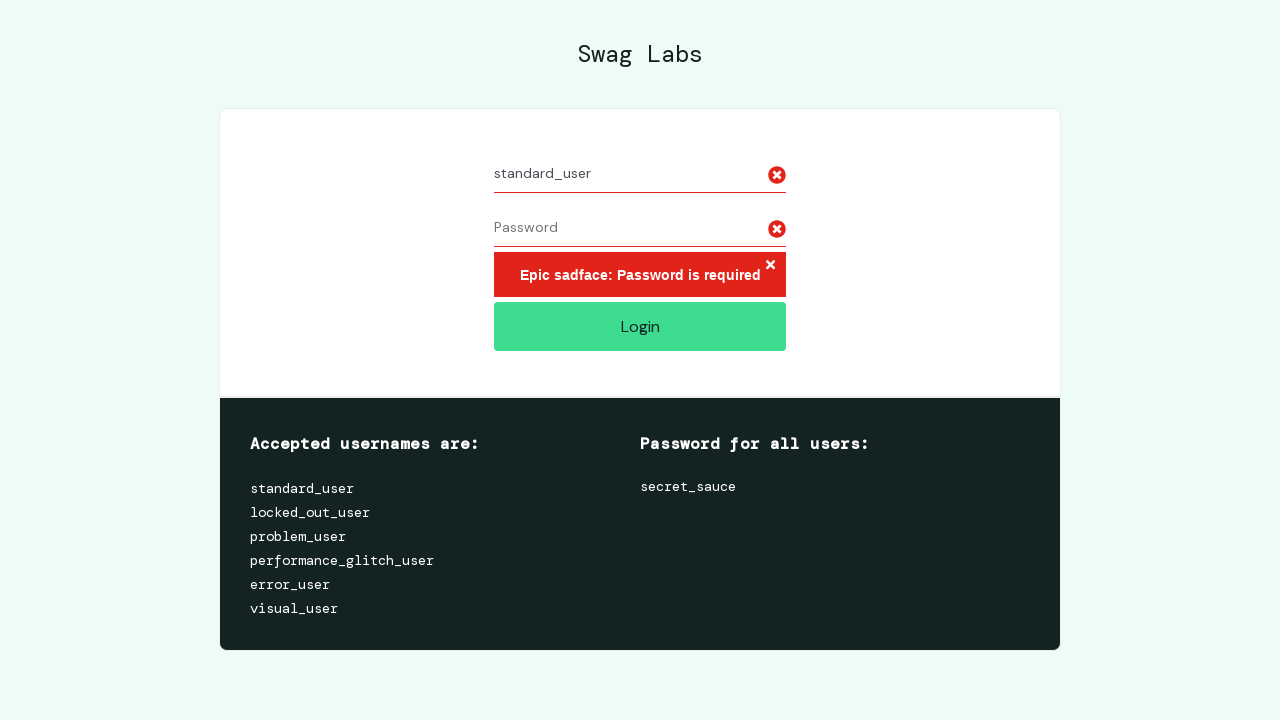

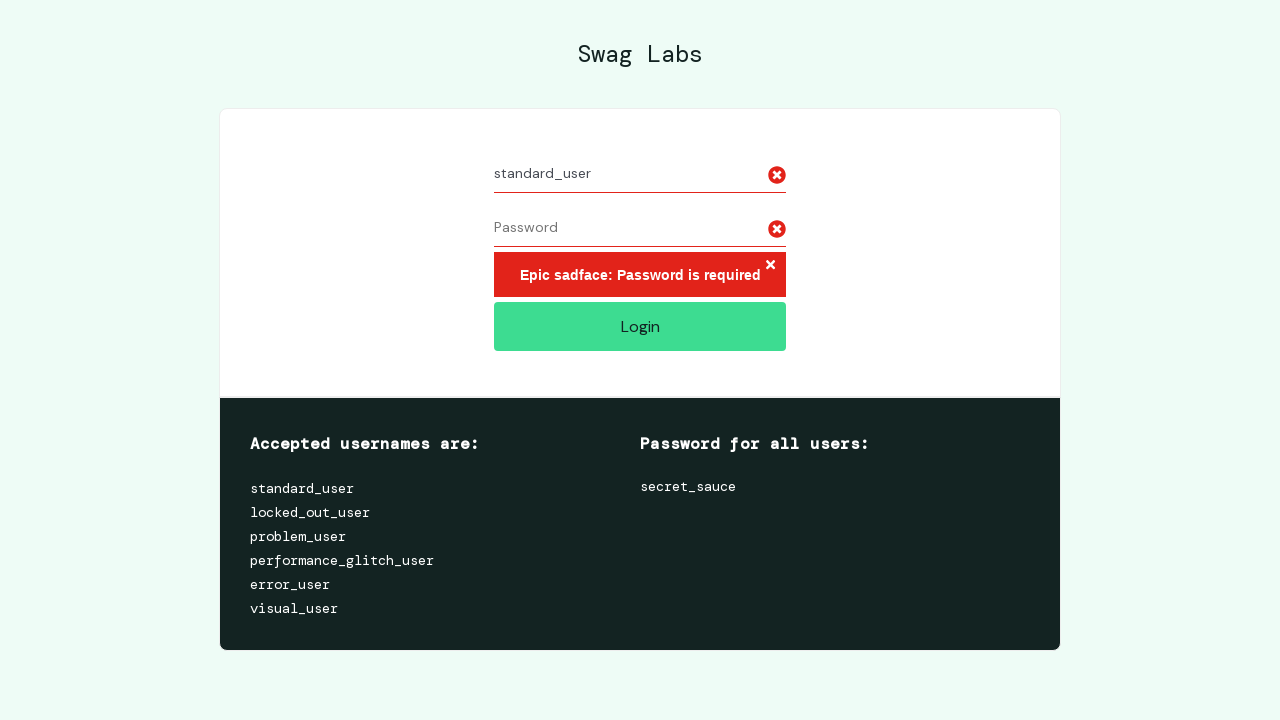